Tests an e-commerce flow by searching for products containing "ca", adding a Cashew product to cart, and proceeding through checkout

Starting URL: https://rahulshettyacademy.com/seleniumPractise/#/

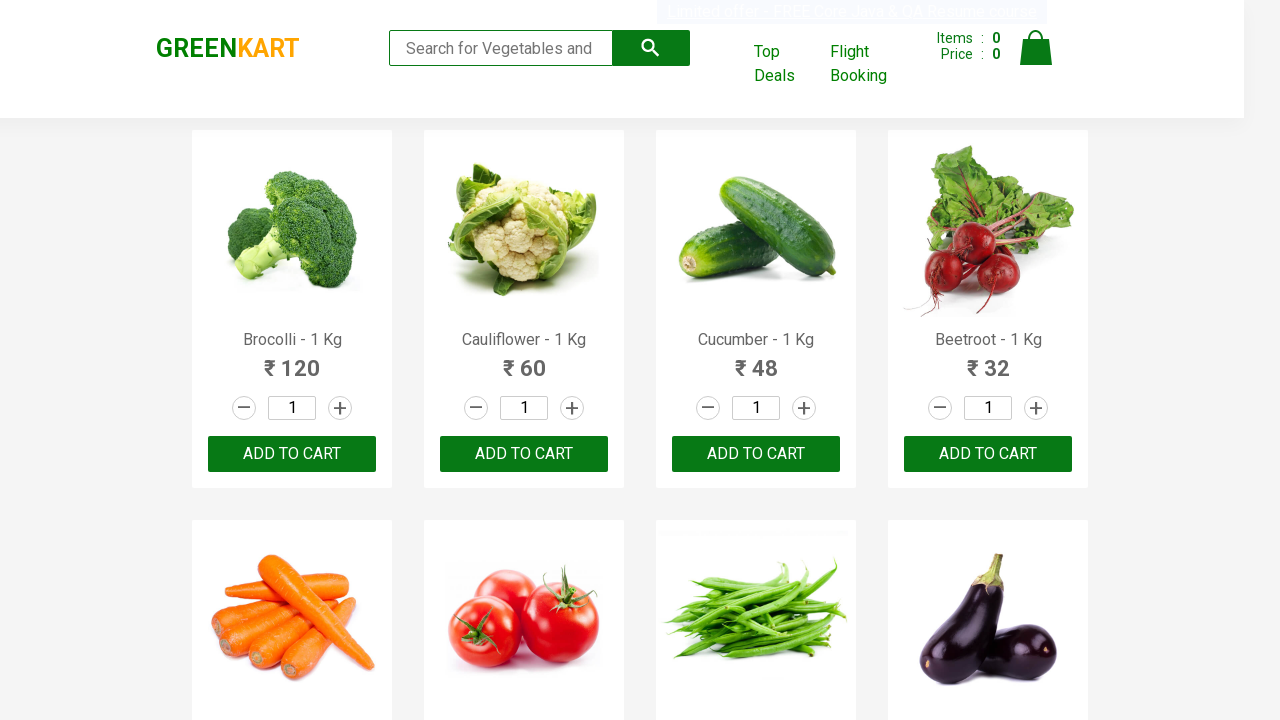

Filled search field with 'ca' to filter products on .search-keyword
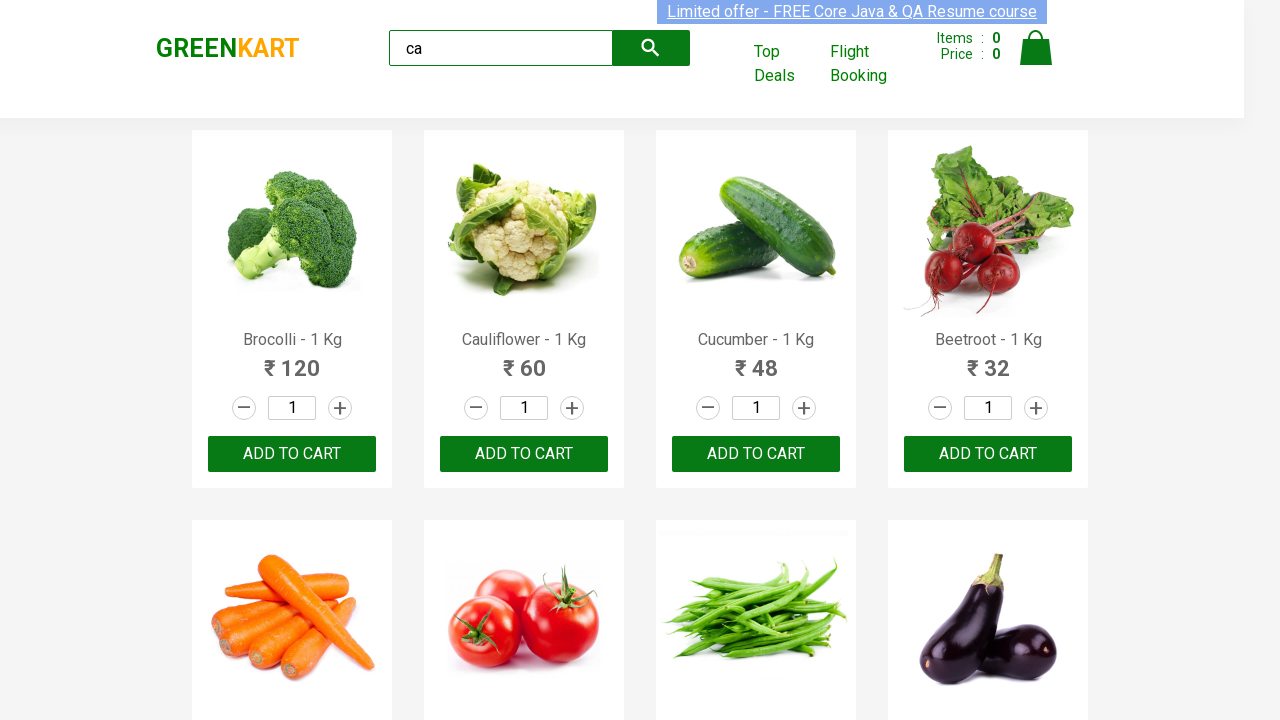

Waited 1 second for products to filter
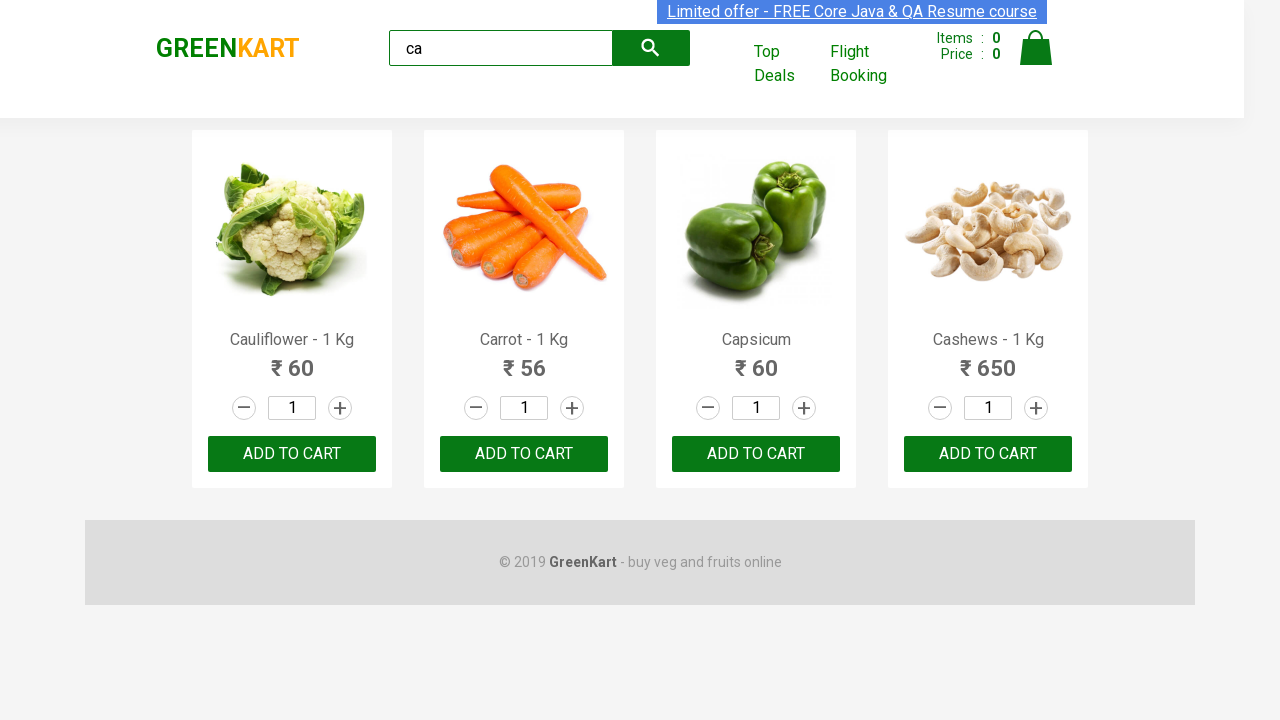

Filtered products are now visible
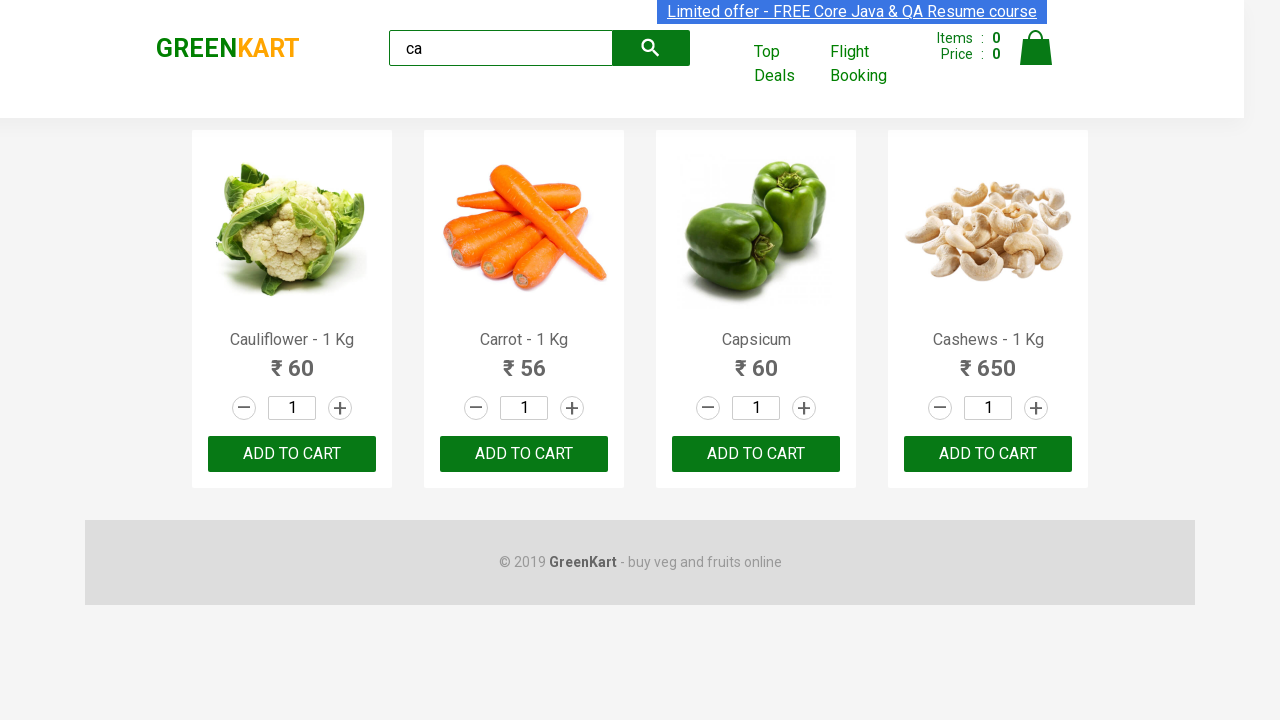

Found Cashew product and clicked 'Add to cart' button at (988, 454) on .products .product >> nth=3 >> button
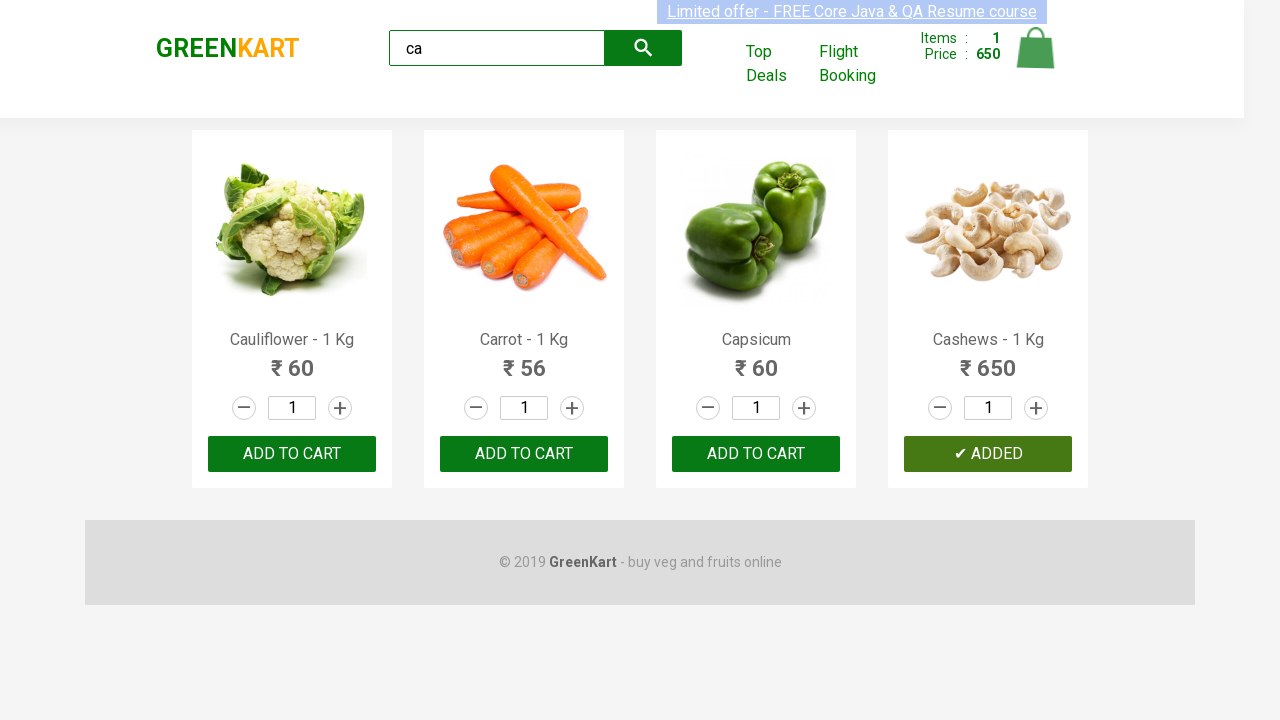

Clicked cart icon to view cart at (1036, 48) on .cart-icon > img
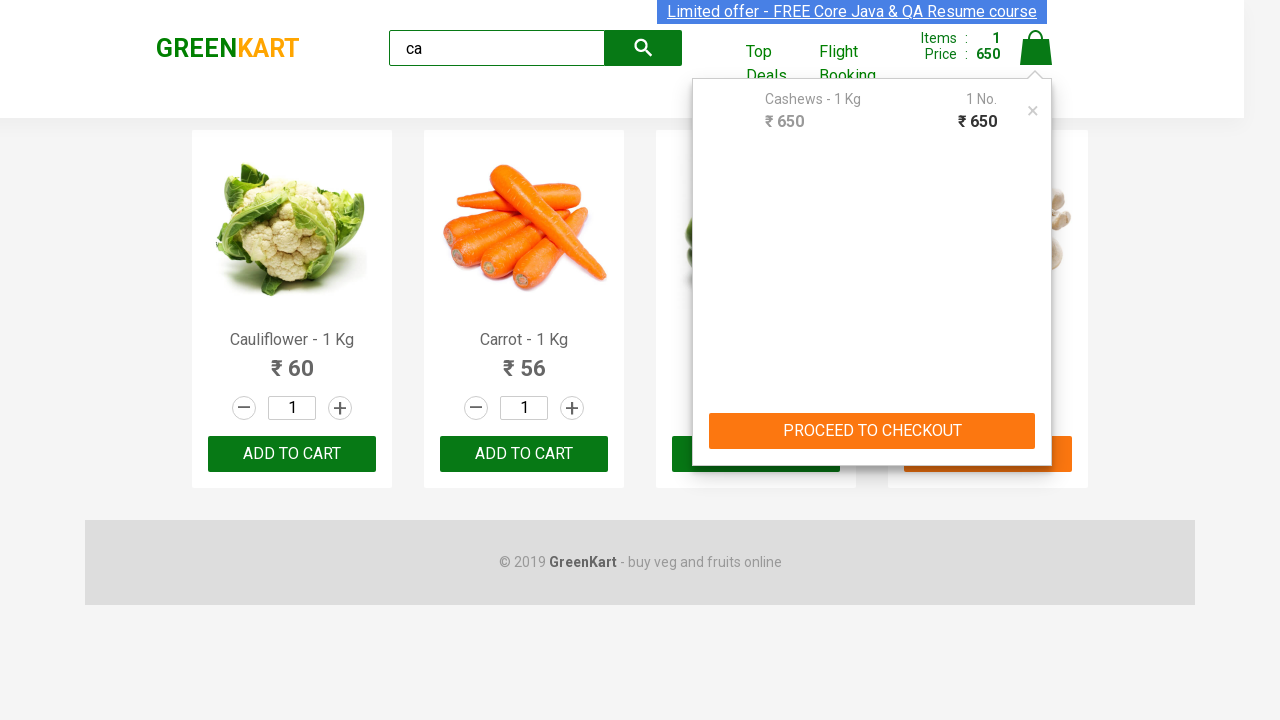

Clicked 'PROCEED TO CHECKOUT' button at (872, 431) on text=PROCEED TO CHECKOUT
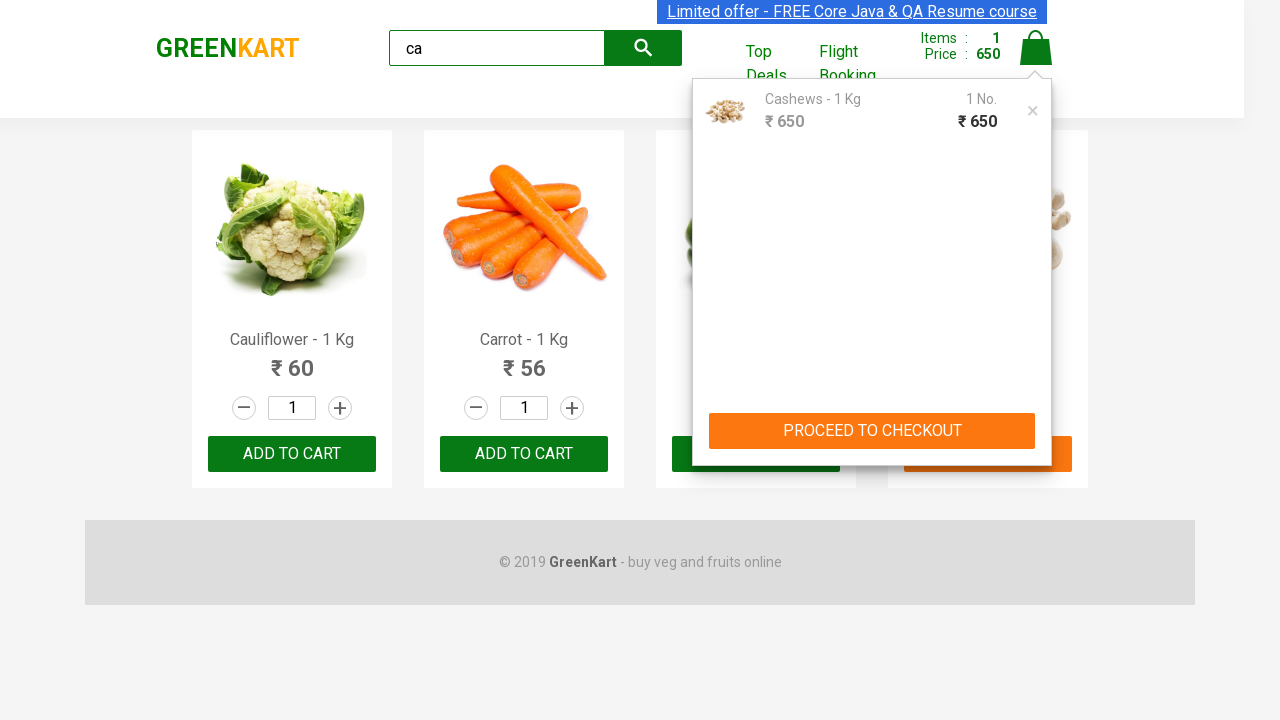

Clicked 'Place Order' button to complete checkout at (1036, 420) on text=Place Order
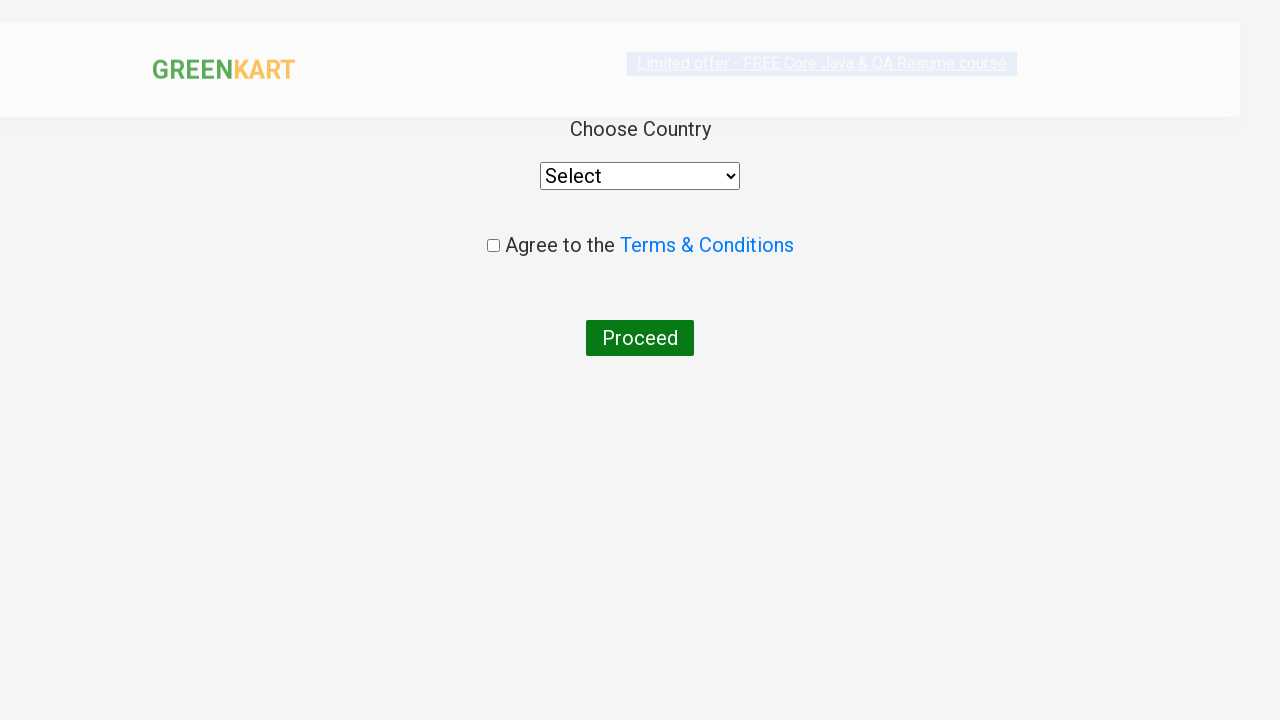

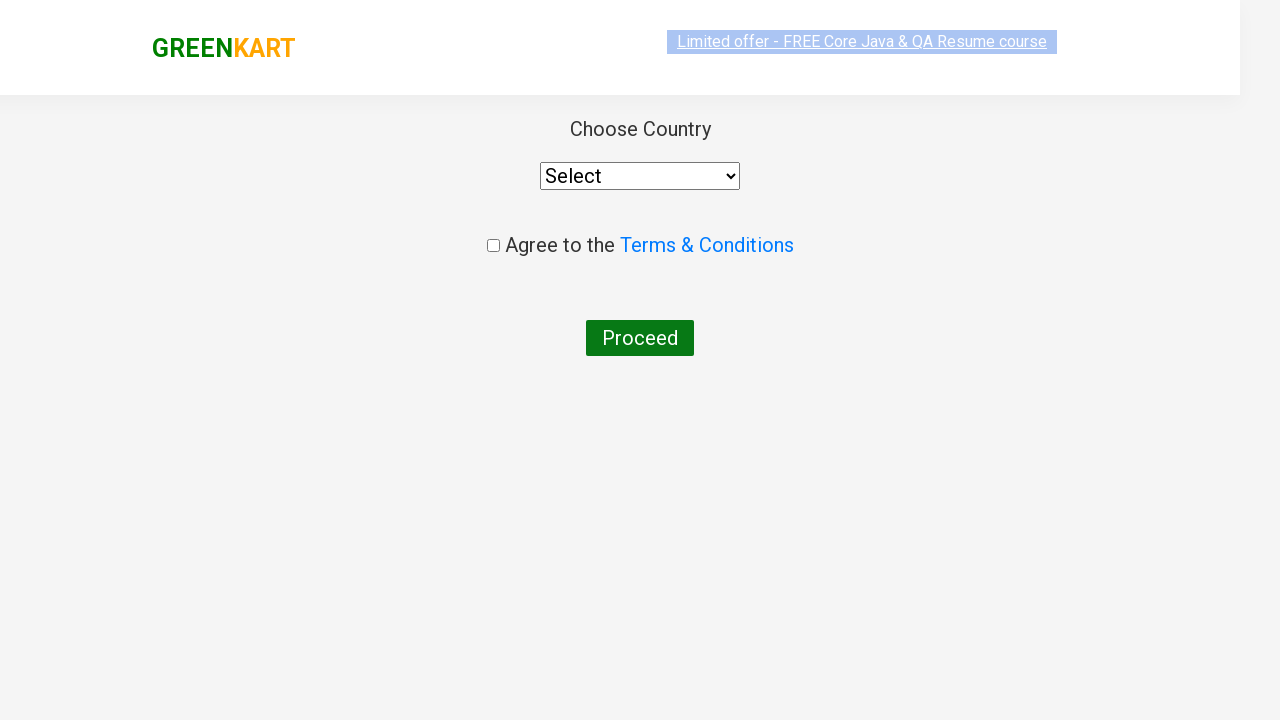